Navigates to the Flipkart e-commerce website

Starting URL: https://www.flipkart.com/

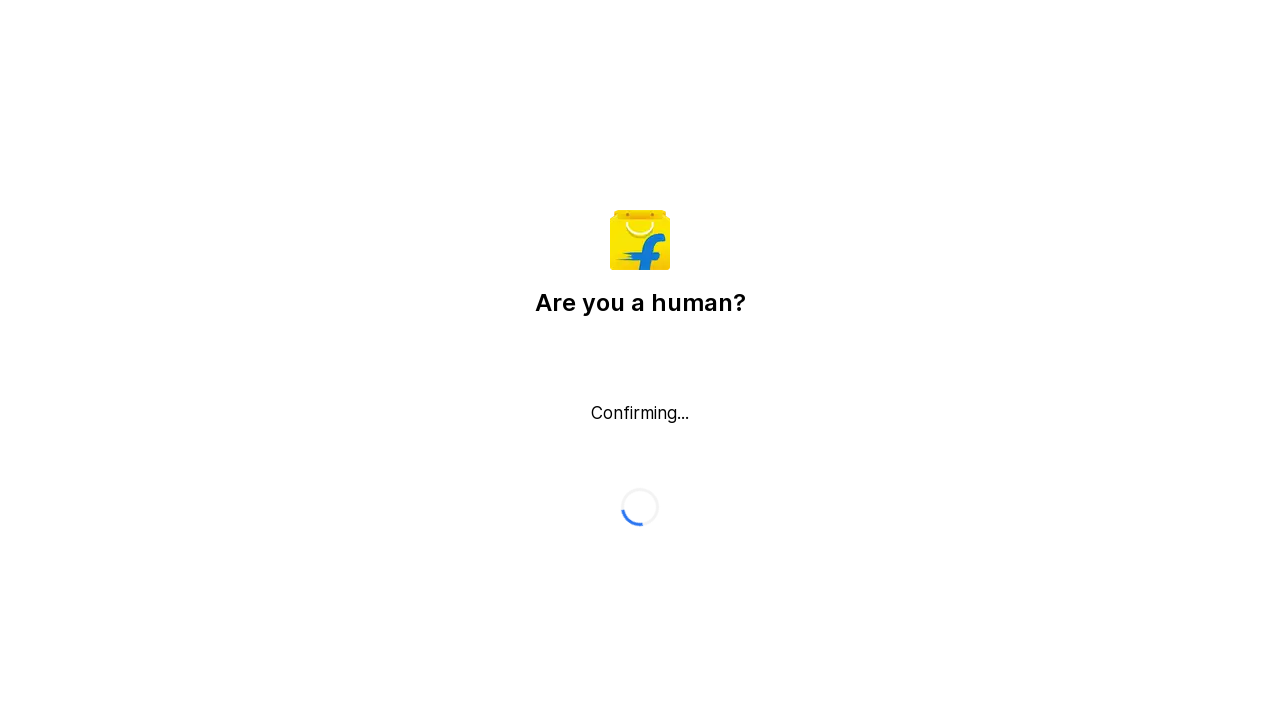

Navigated to Flipkart homepage at https://www.flipkart.com/
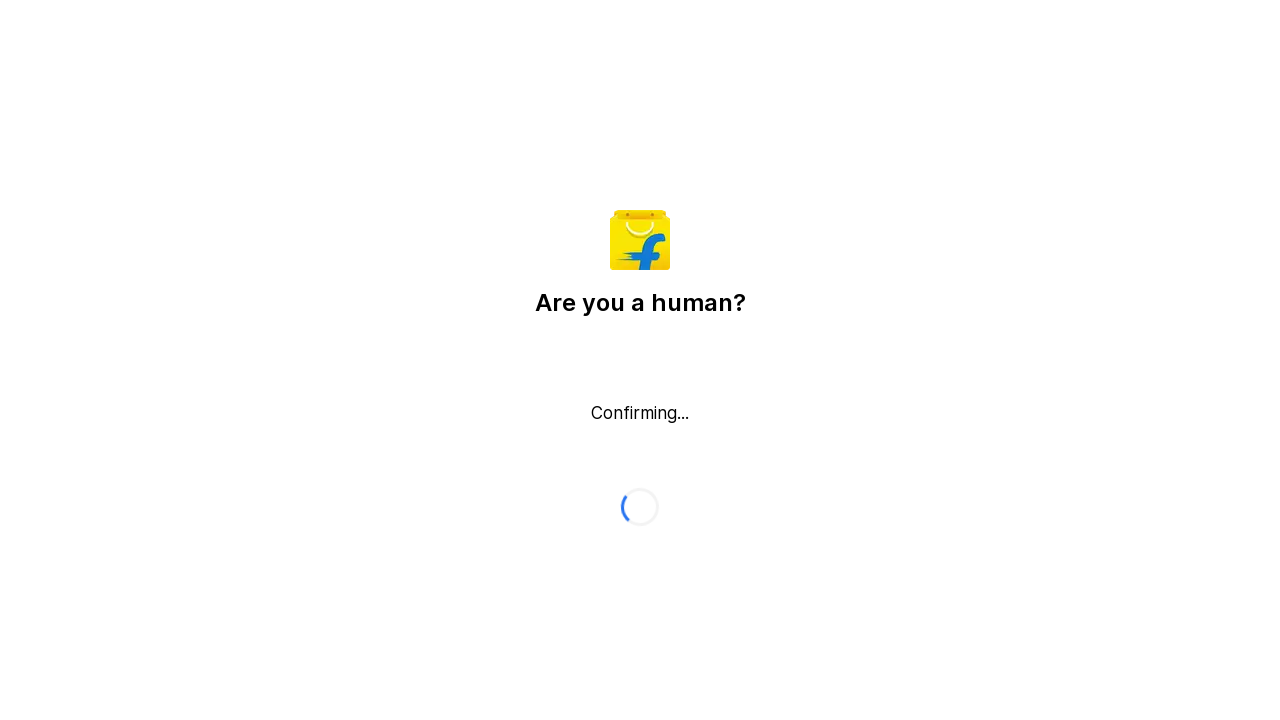

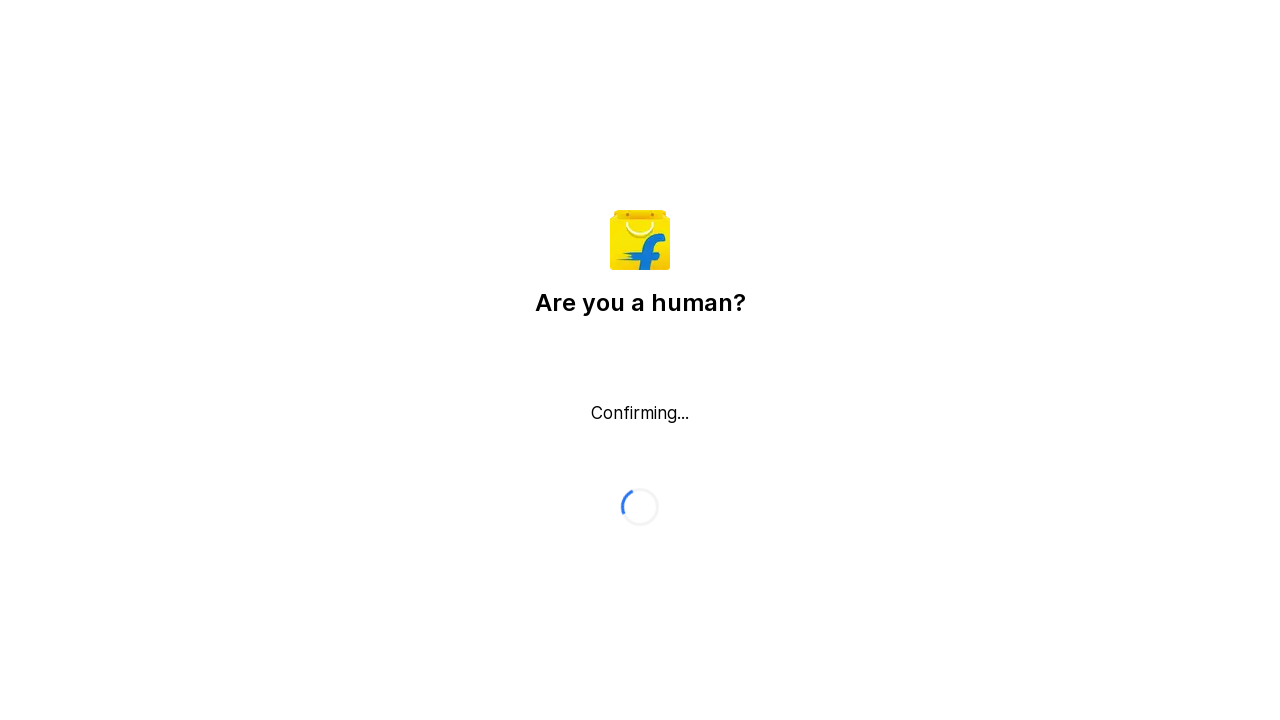